Tests product selection functionality by clicking on a product and verifying the product details page is displayed

Starting URL: https://websitedemos.net/custom-printing-02/?customize=template

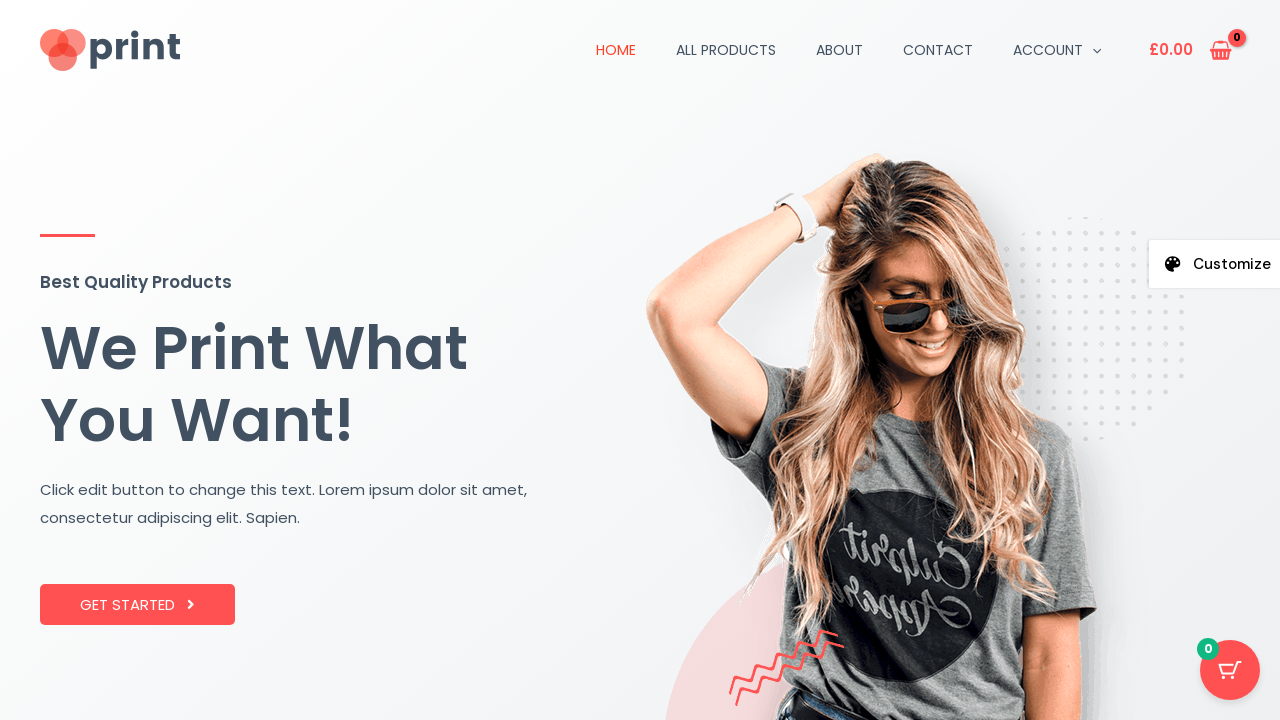

Clicked on the first product in the listing at (182, 360) on .product:first-child a, .products li:first-child a, [class*='product']:first-of-
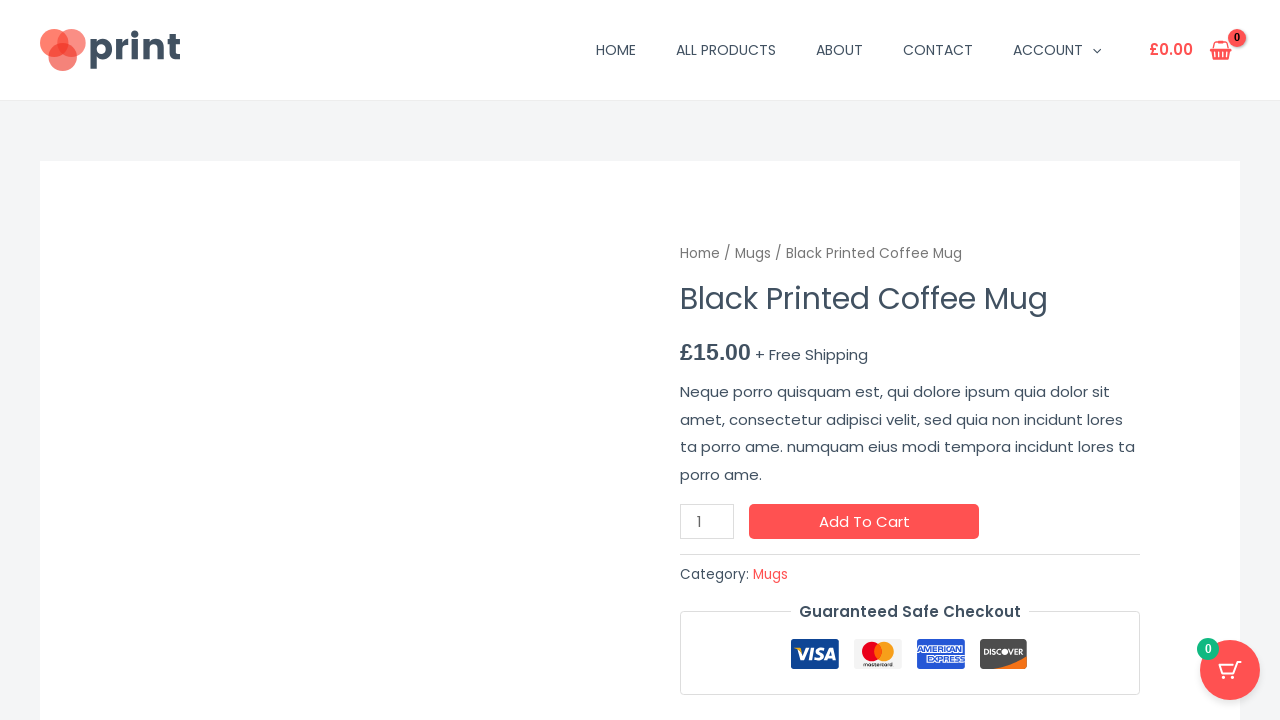

Product details page loaded with product title visible
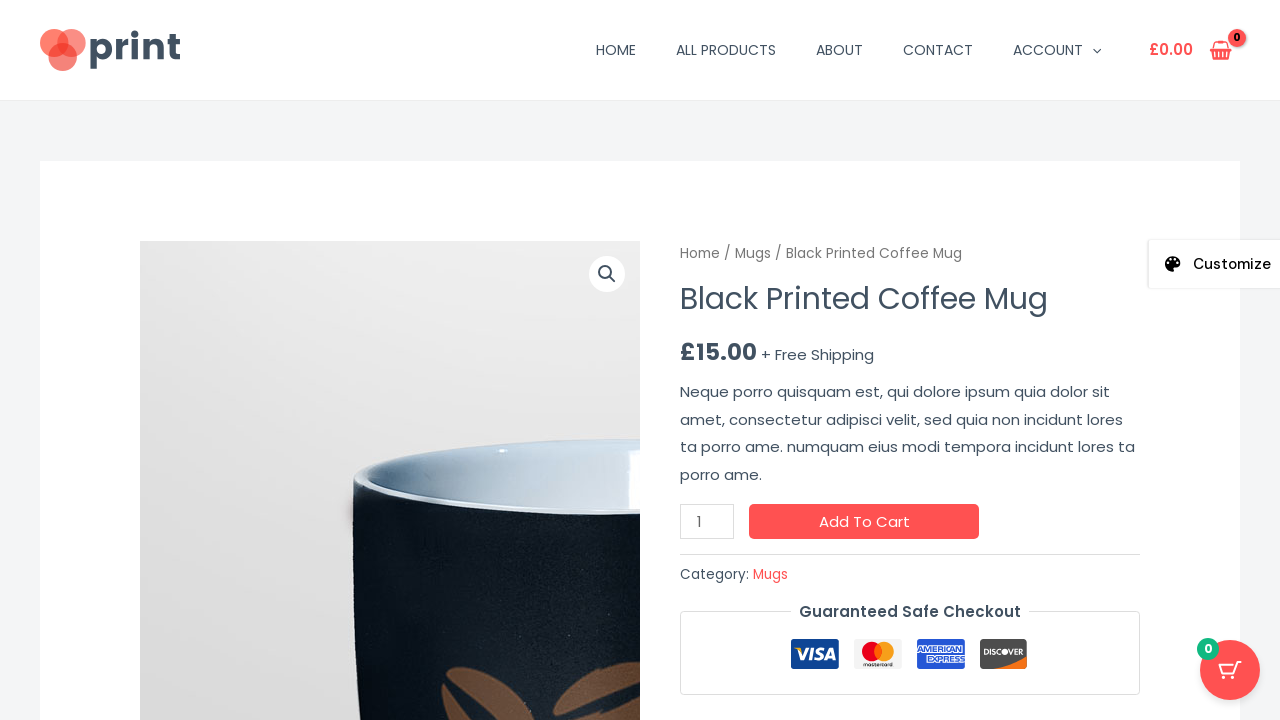

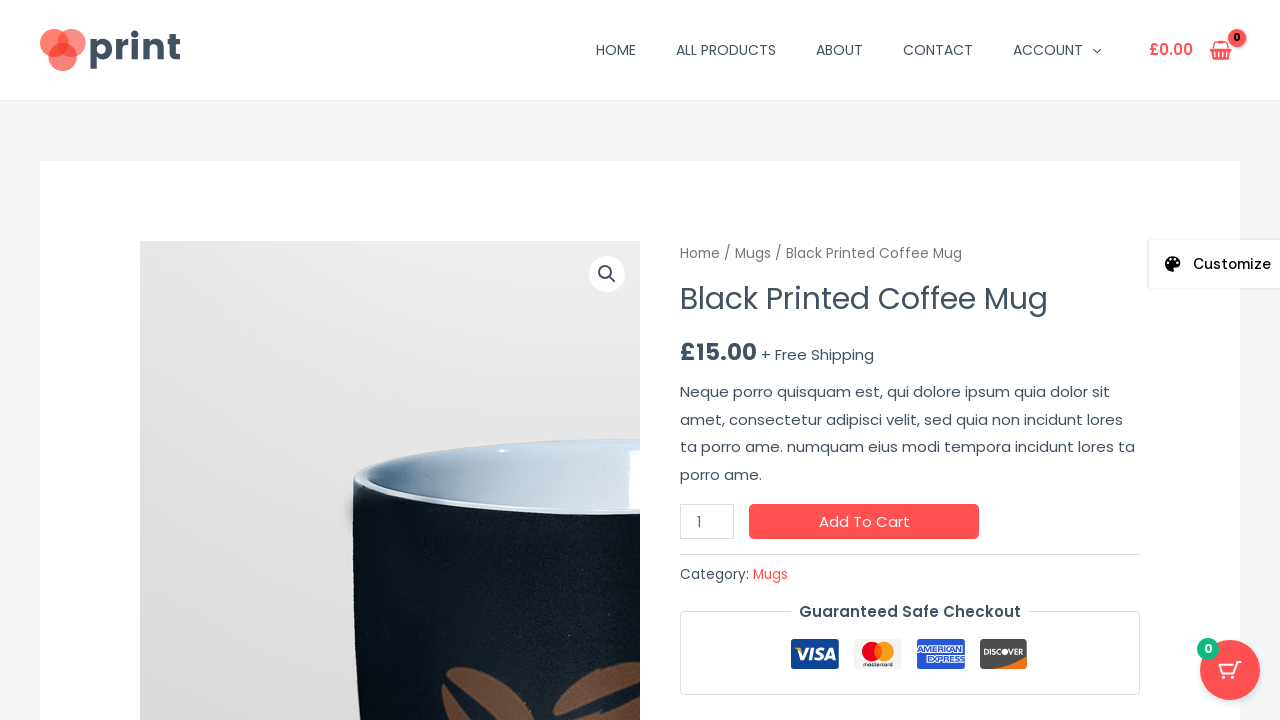